Tests multi-select dropdown functionality by selecting multiple options using keyboard shortcuts, then deselecting specific options

Starting URL: https://www.w3schools.com/tags/tryit.asp?filename=tryhtml_select_multiple

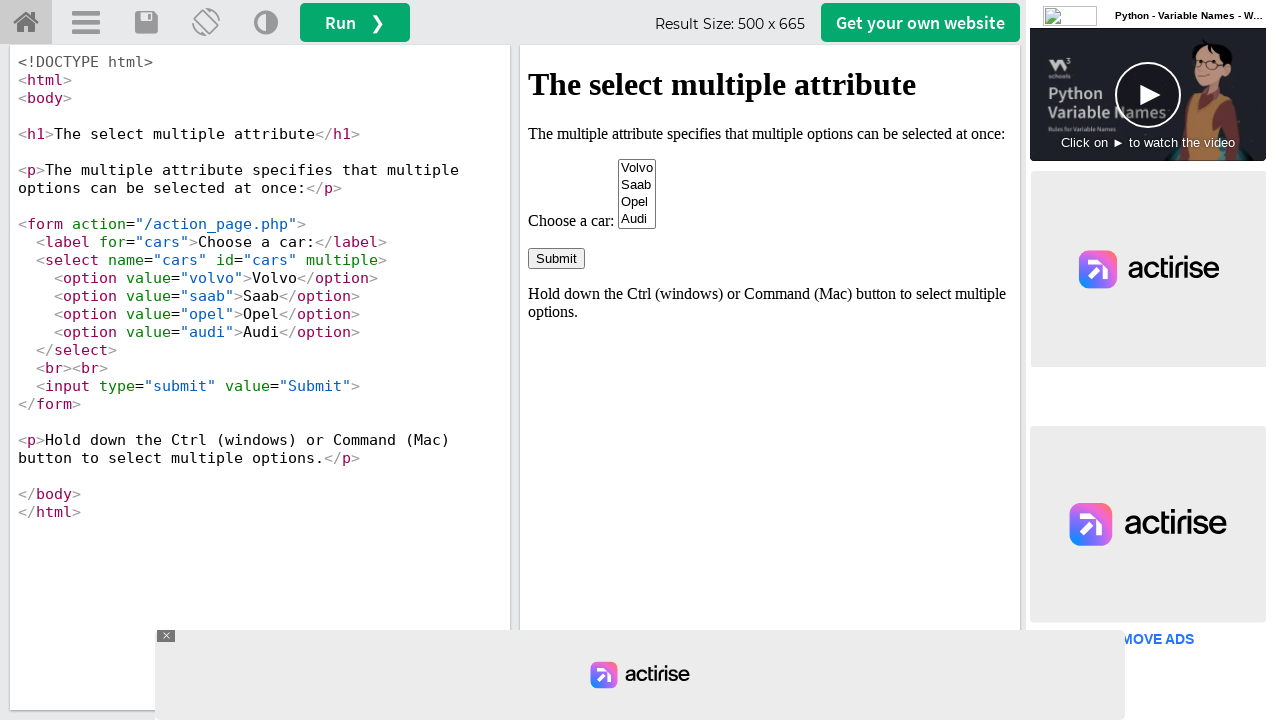

Located iframe containing multi-select dropdown
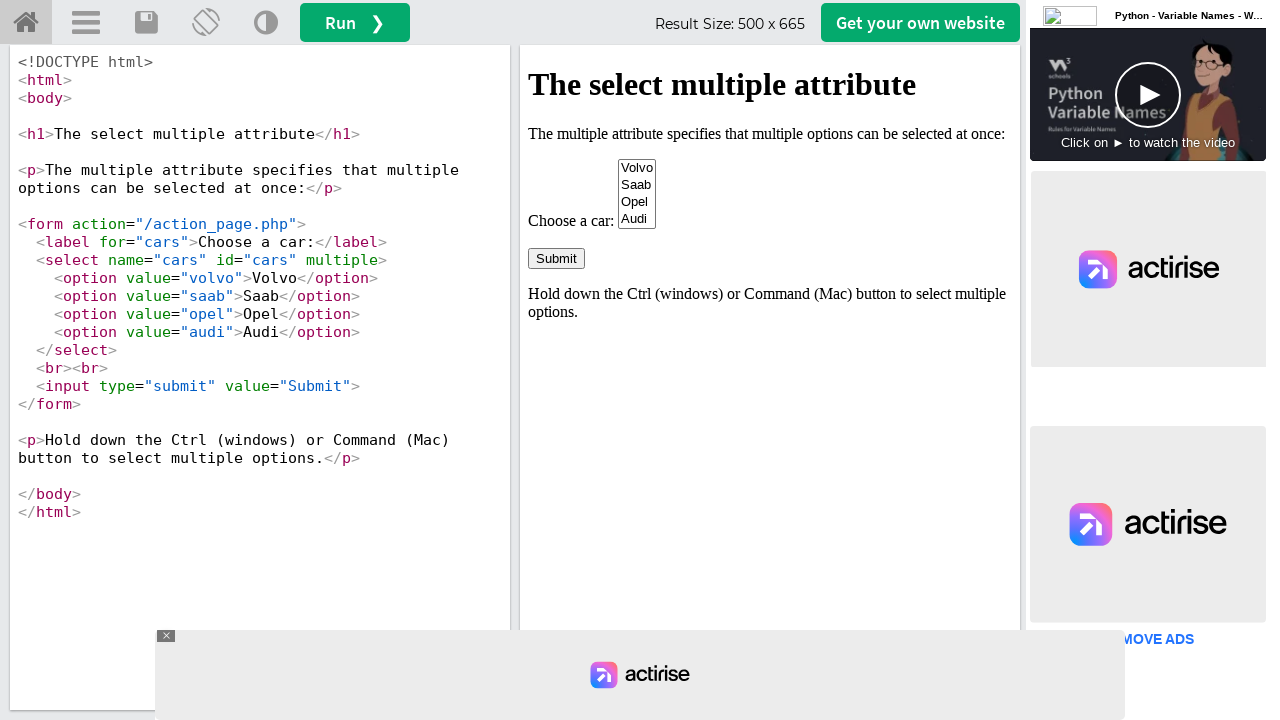

Located multi-select dropdown element with name 'cars'
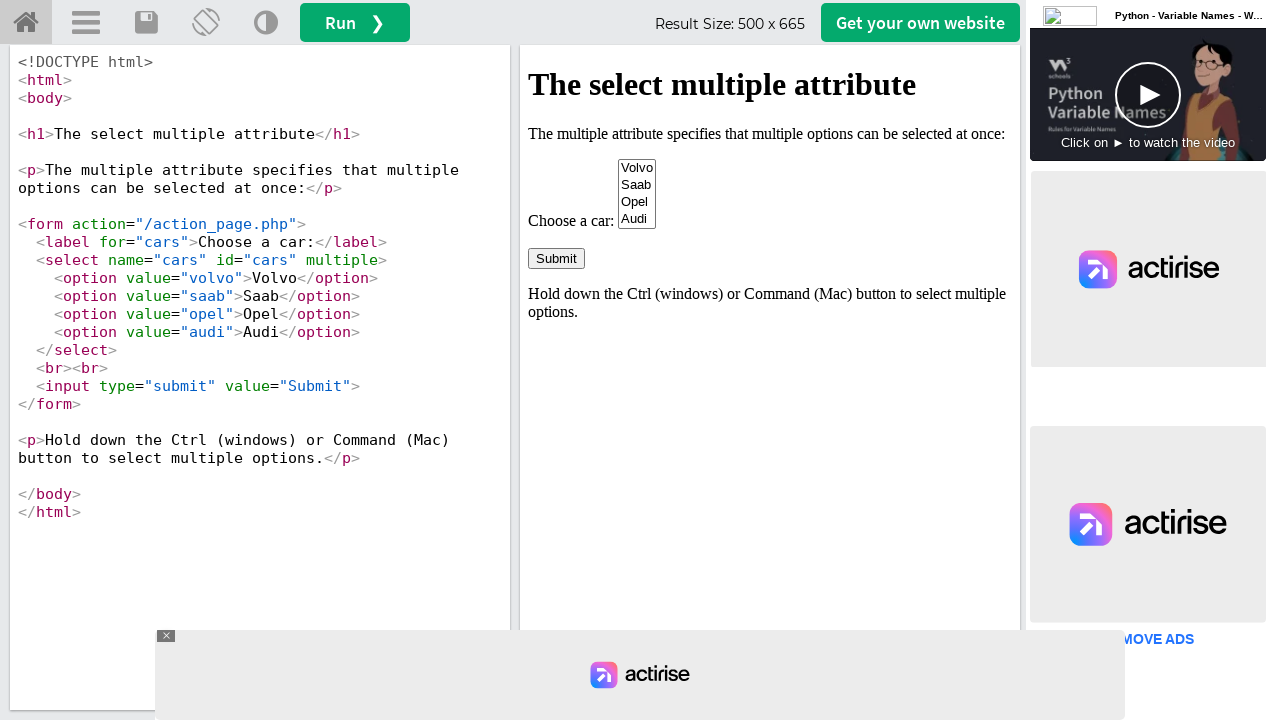

Retrieved all 4 options from dropdown
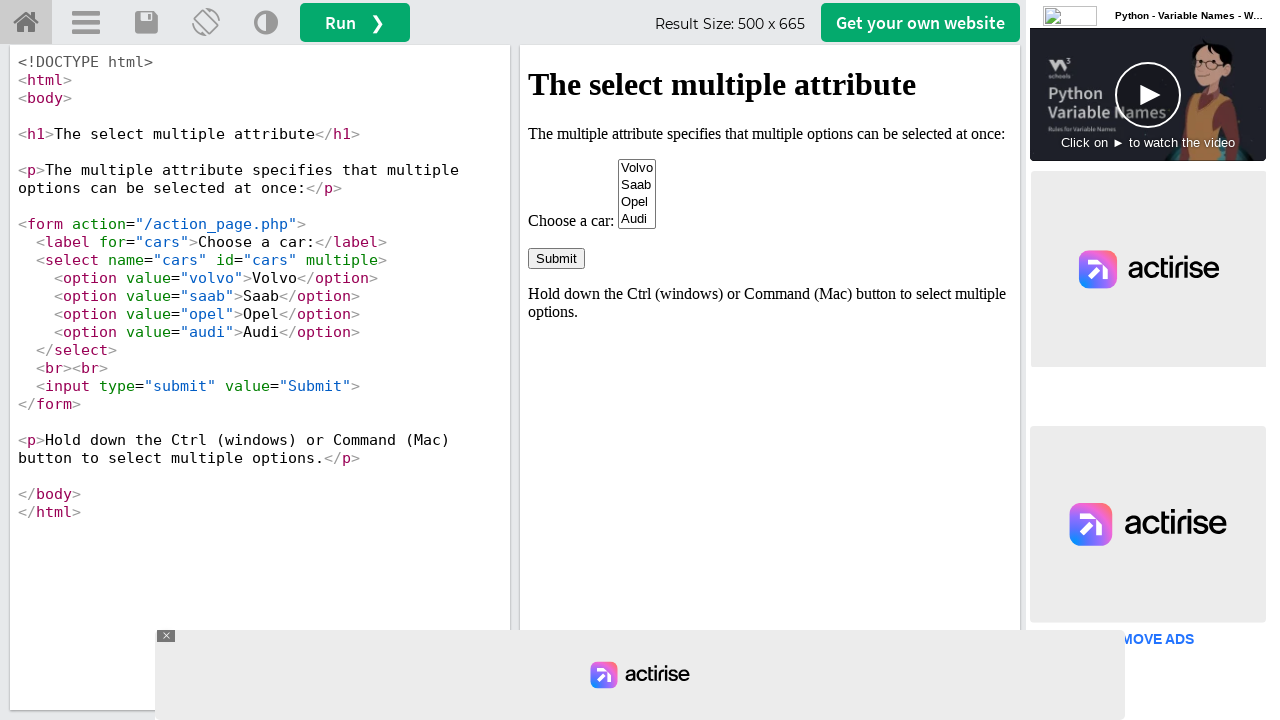

Pressed Control key down
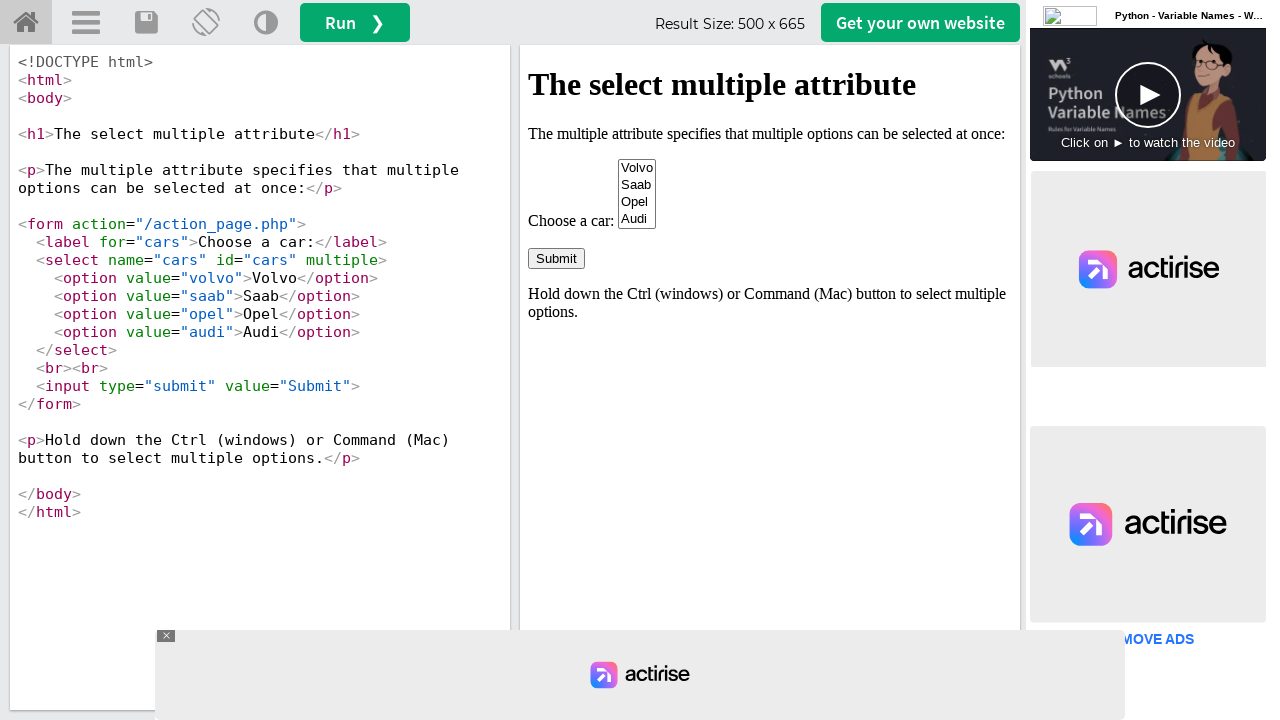

Clicked option while holding Control at (637, 168) on iframe[id='iframeResult'] >> internal:control=enter-frame >> select[name='cars']
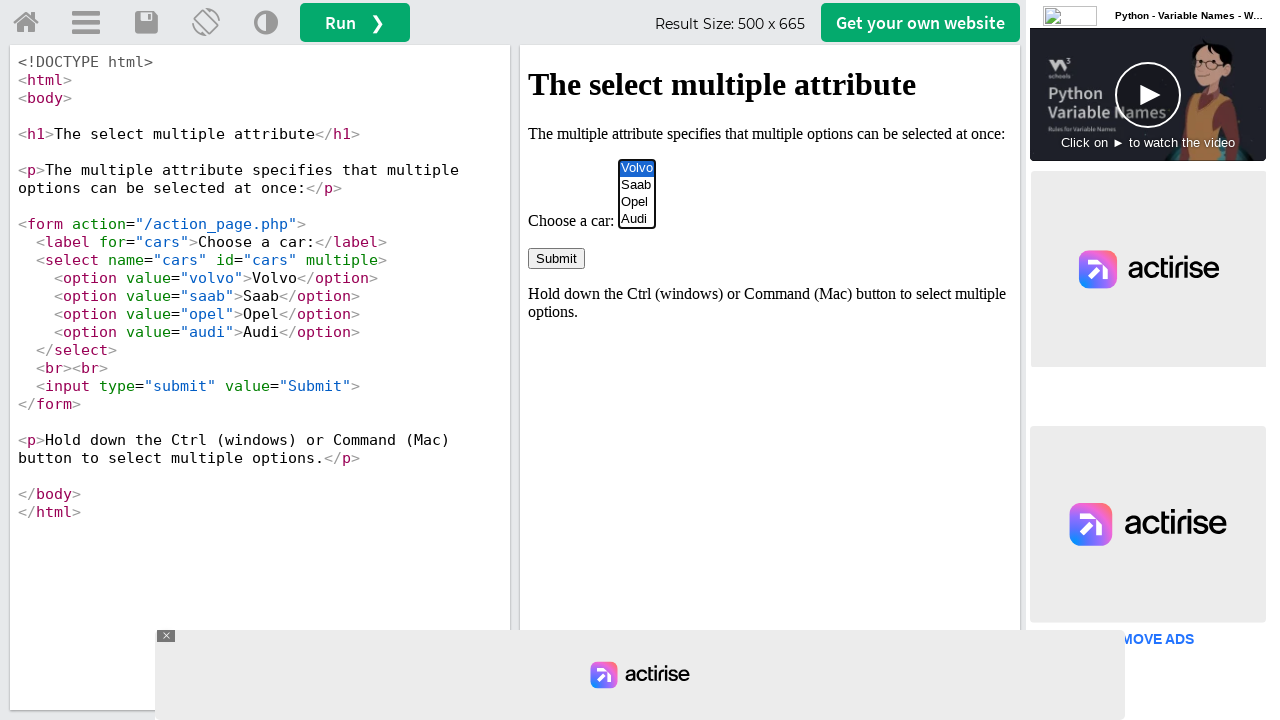

Clicked option while holding Control at (637, 185) on iframe[id='iframeResult'] >> internal:control=enter-frame >> select[name='cars']
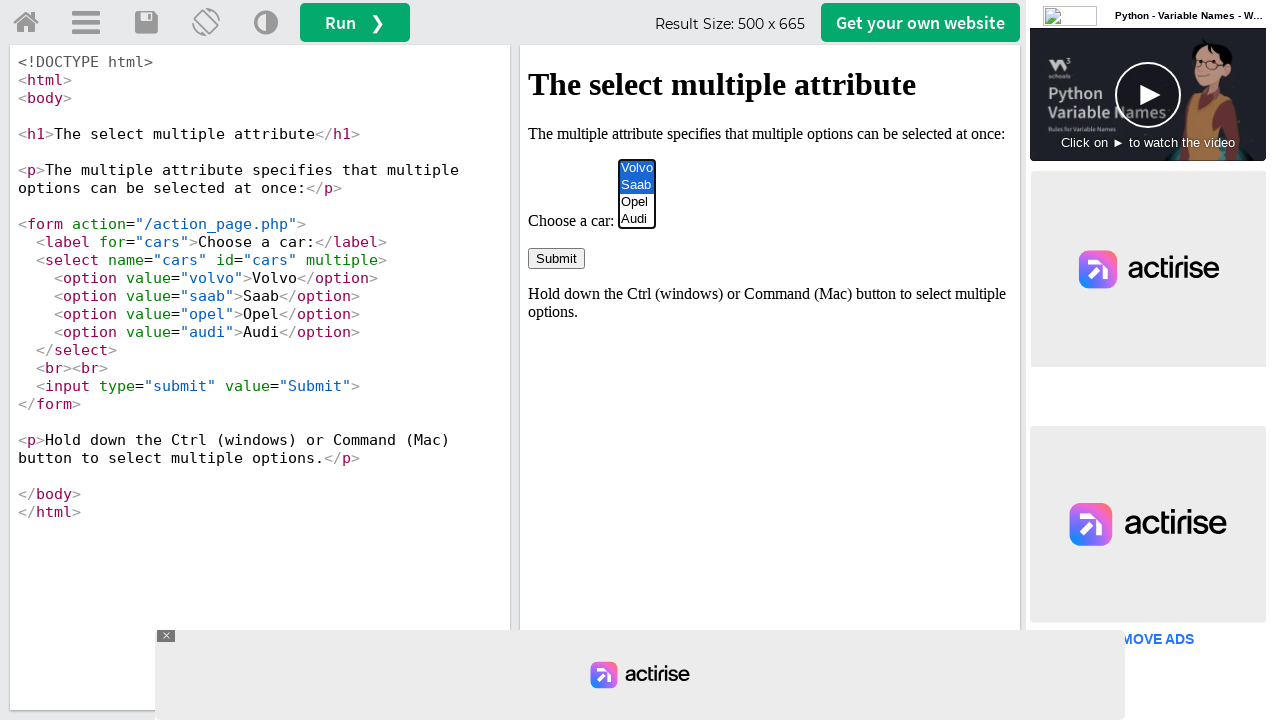

Clicked option while holding Control at (637, 202) on iframe[id='iframeResult'] >> internal:control=enter-frame >> select[name='cars']
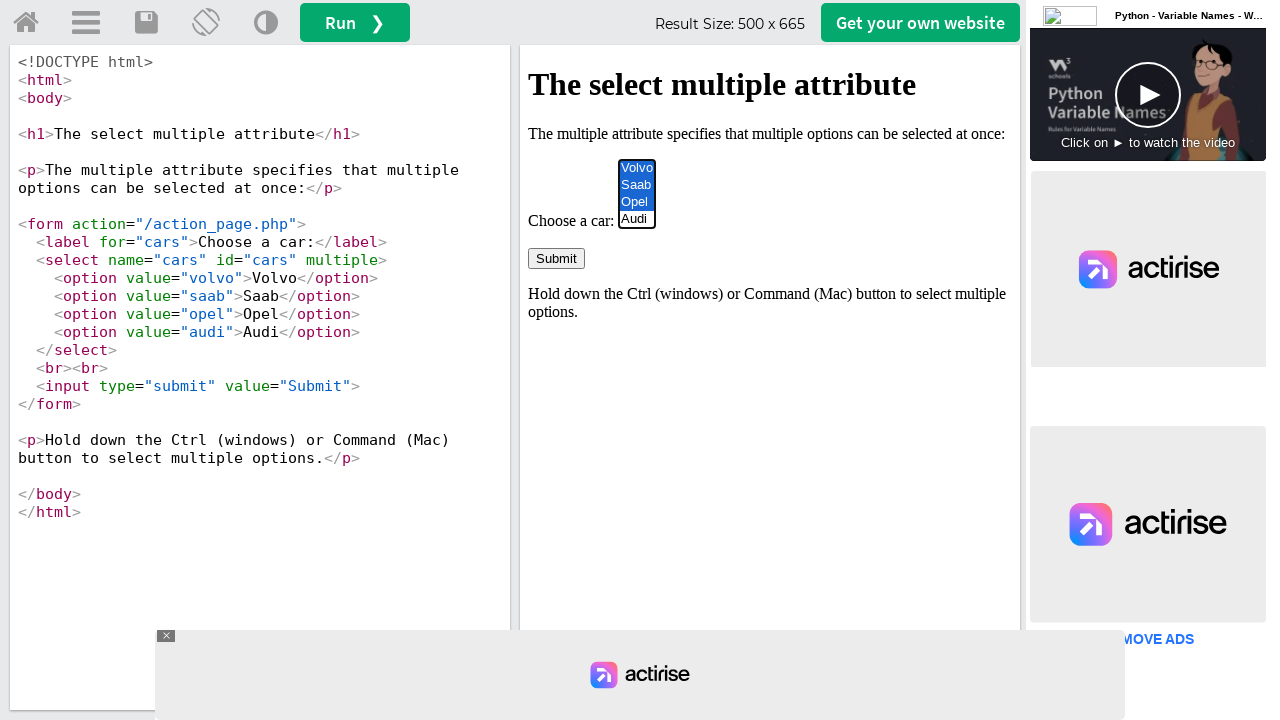

Clicked option while holding Control at (637, 219) on iframe[id='iframeResult'] >> internal:control=enter-frame >> select[name='cars']
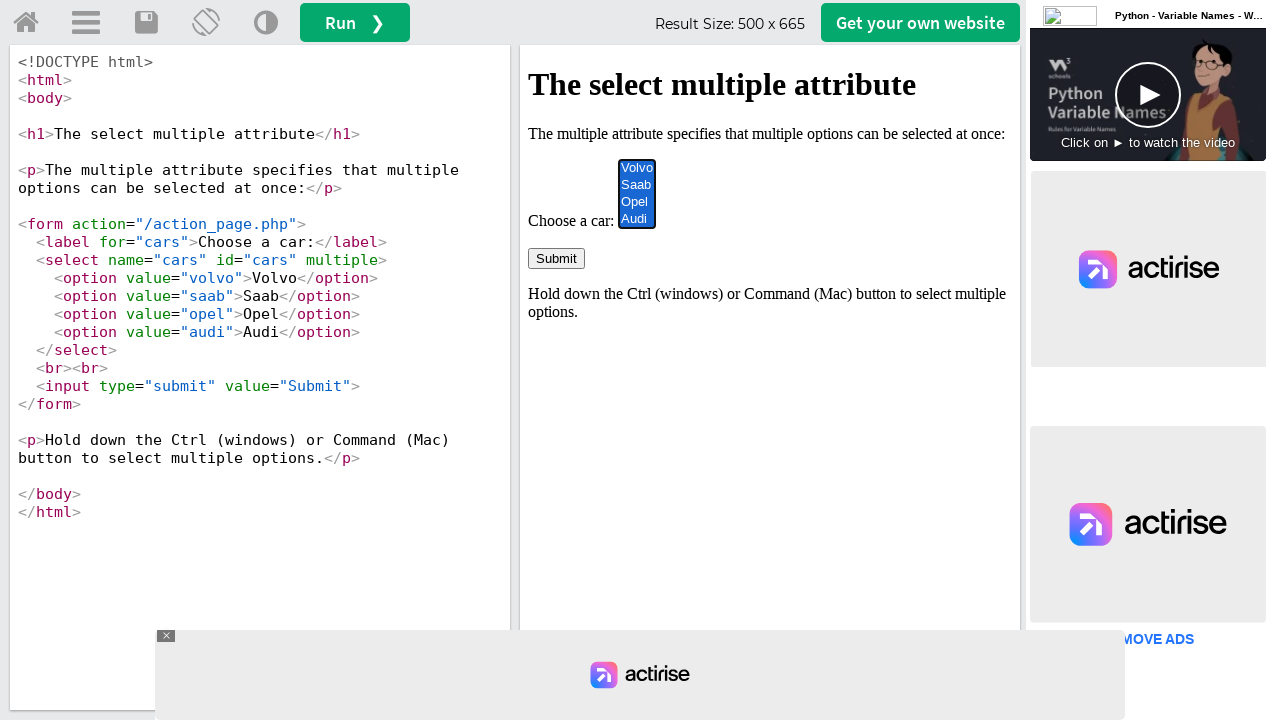

Released Control key - all options selected
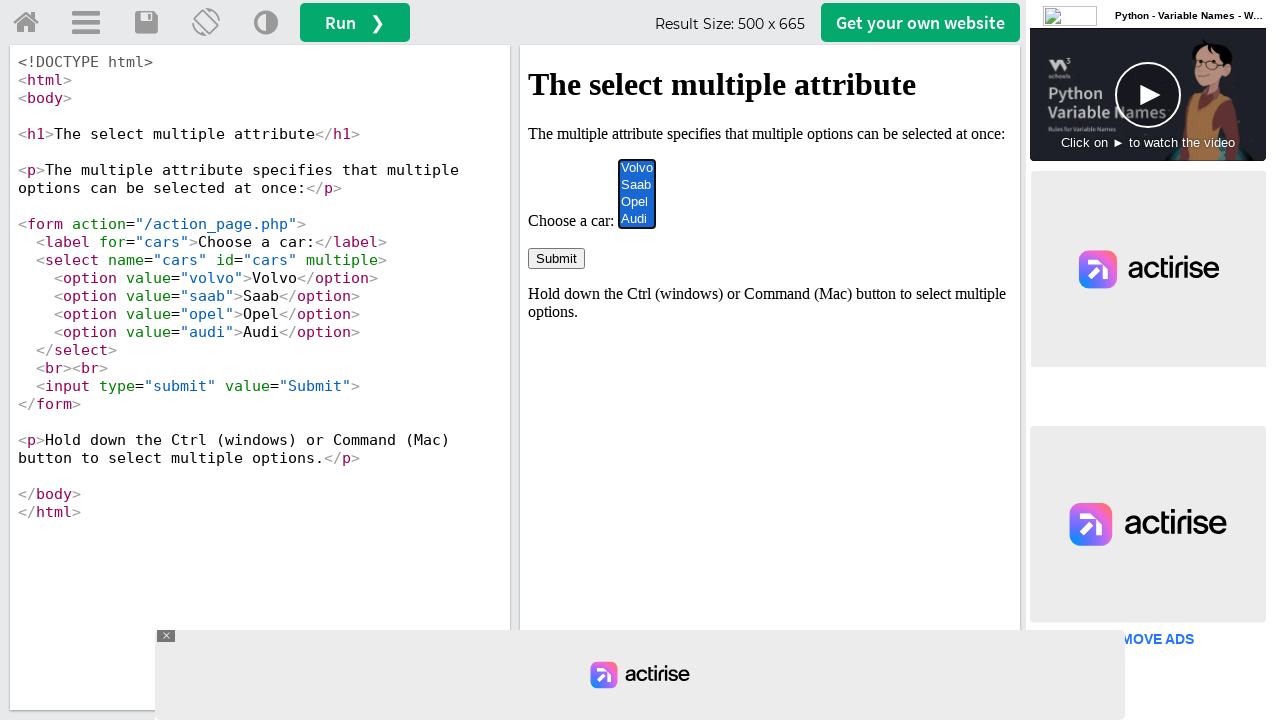

Waited 2 seconds to observe all options selected
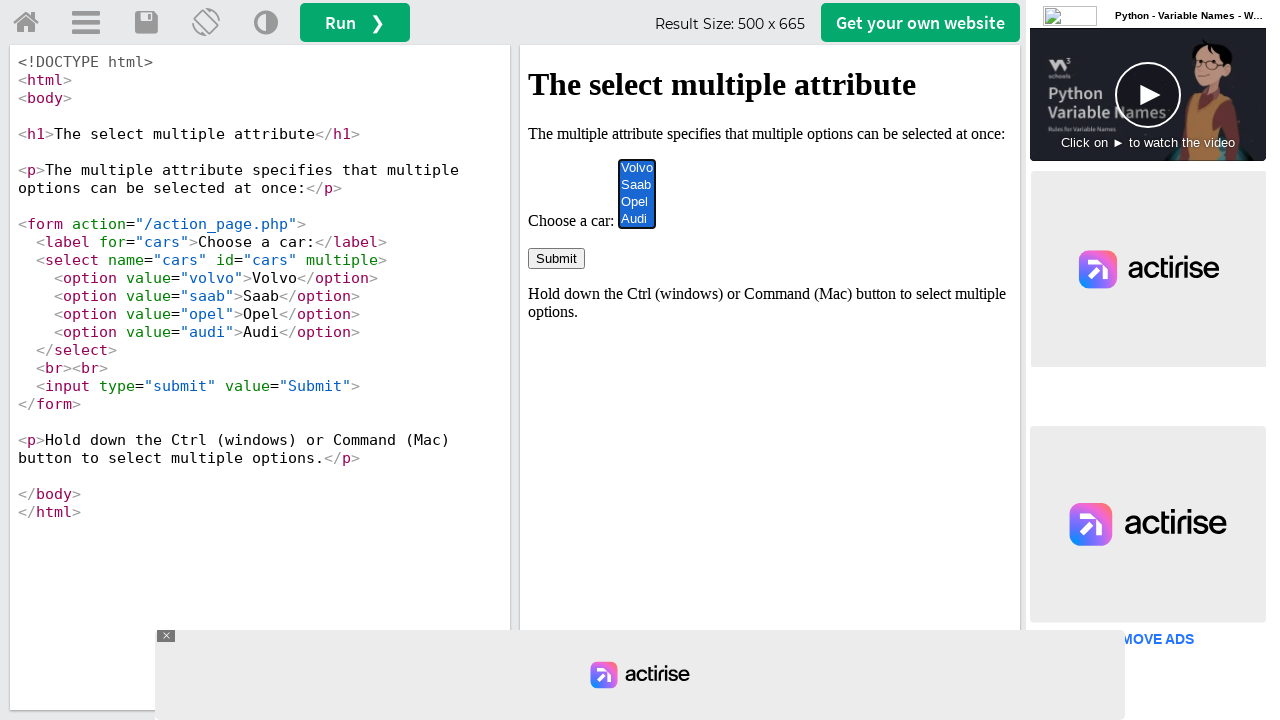

Pressed Control key down to deselect option
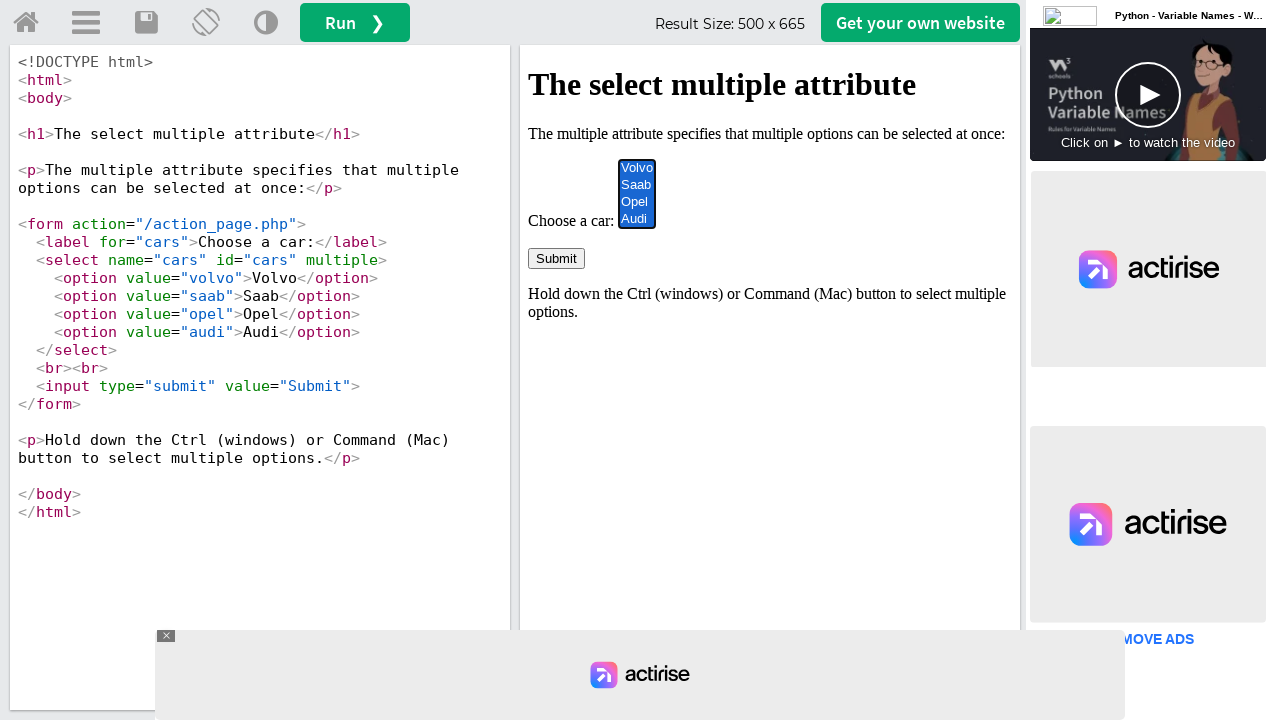

Deselected second option (Opel) using Ctrl+Click at (637, 185) on iframe[id='iframeResult'] >> internal:control=enter-frame >> select[name='cars']
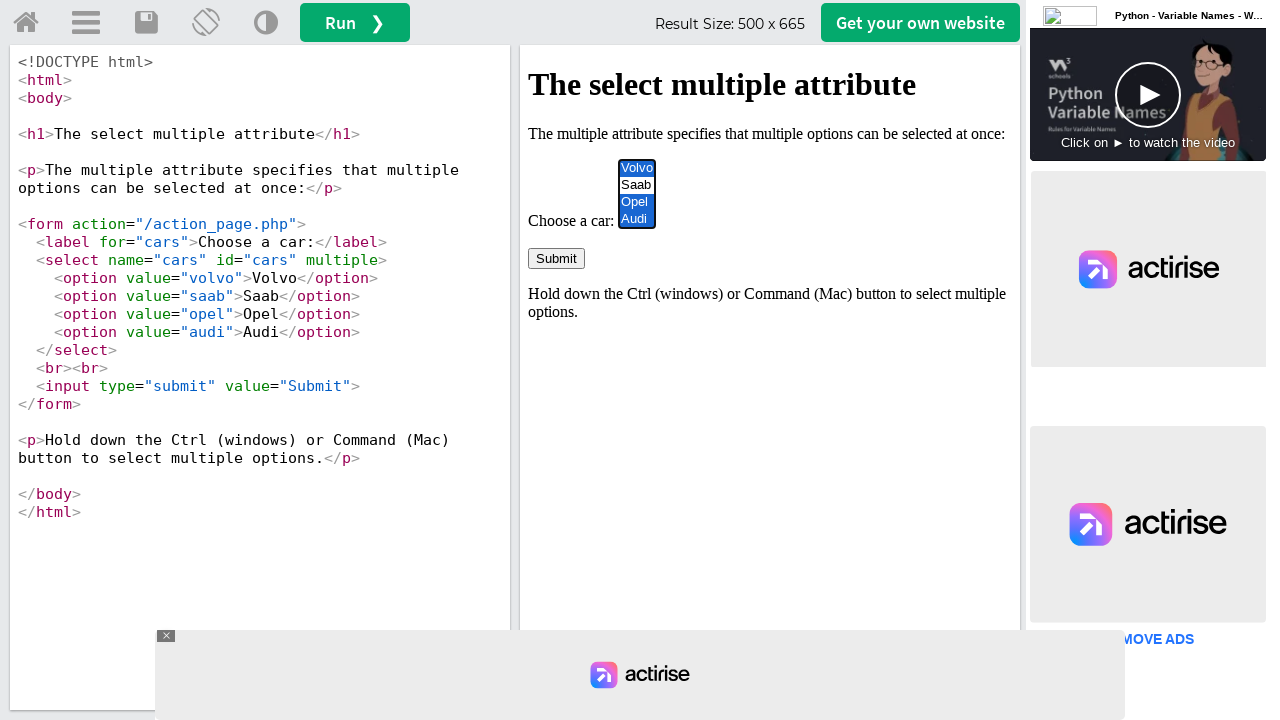

Released Control key after deselecting Opel
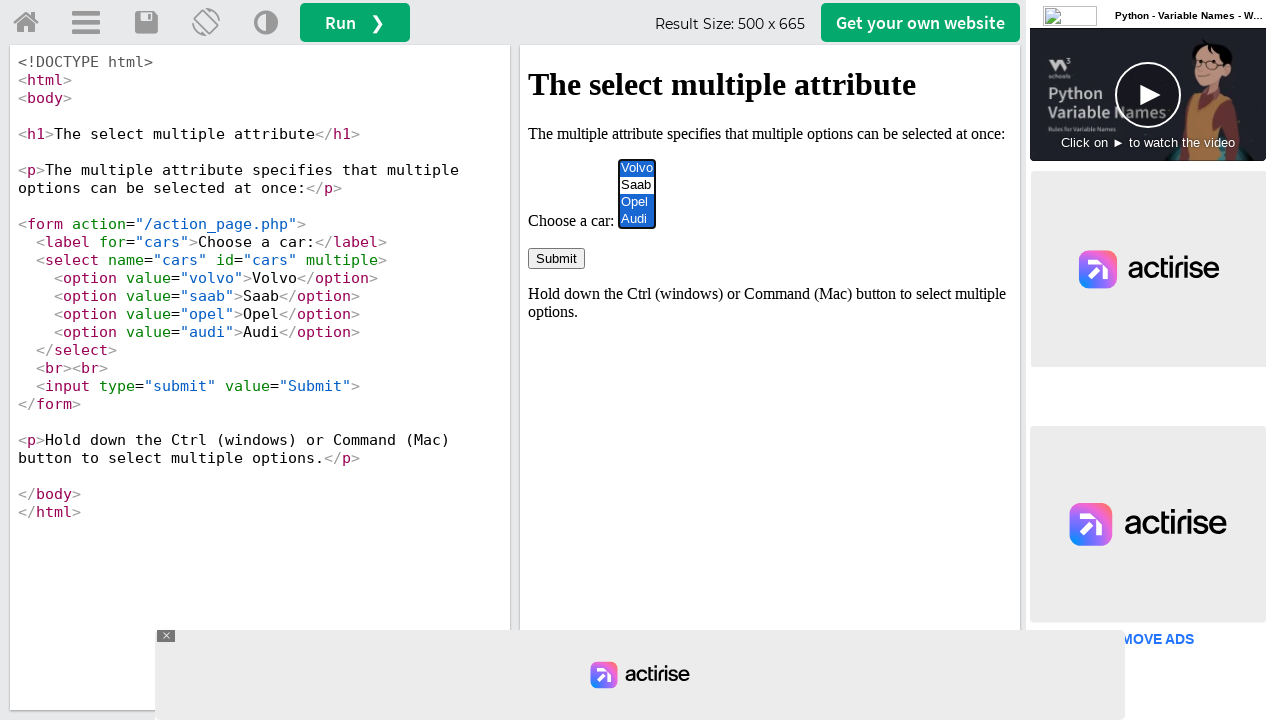

Waited 2 seconds to observe Opel deselected
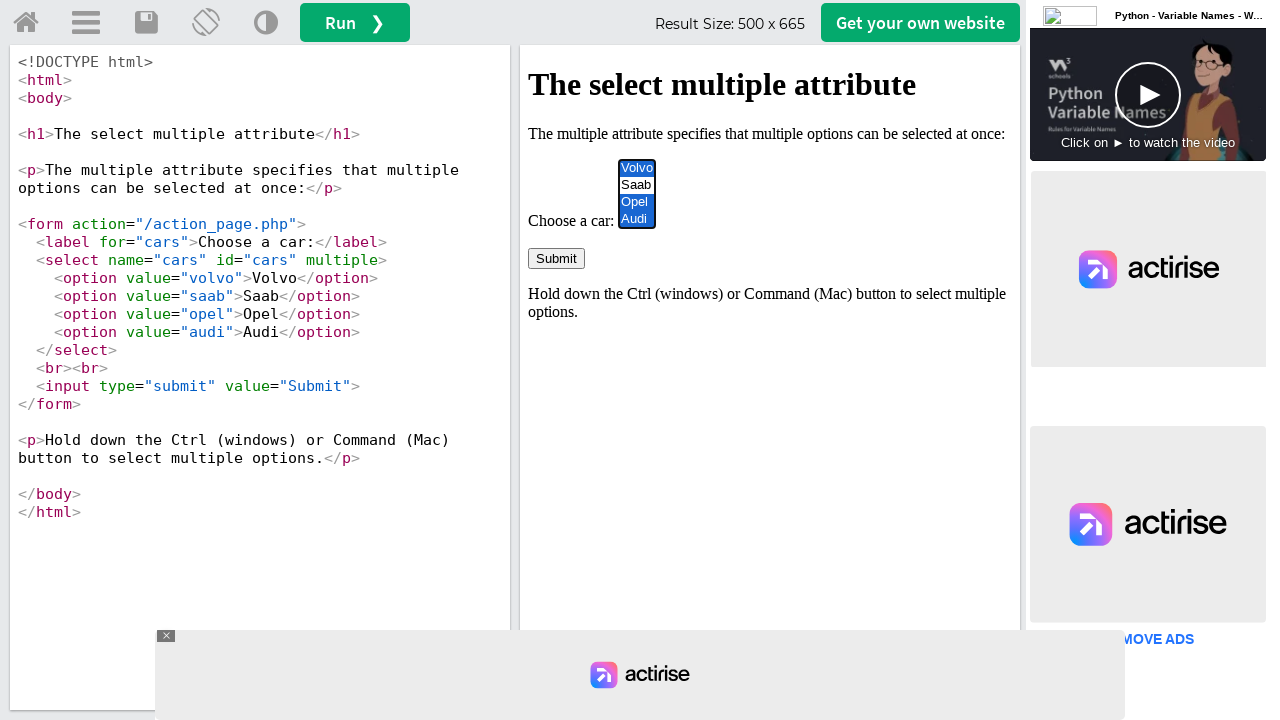

Pressed Control key down to deselect Audi
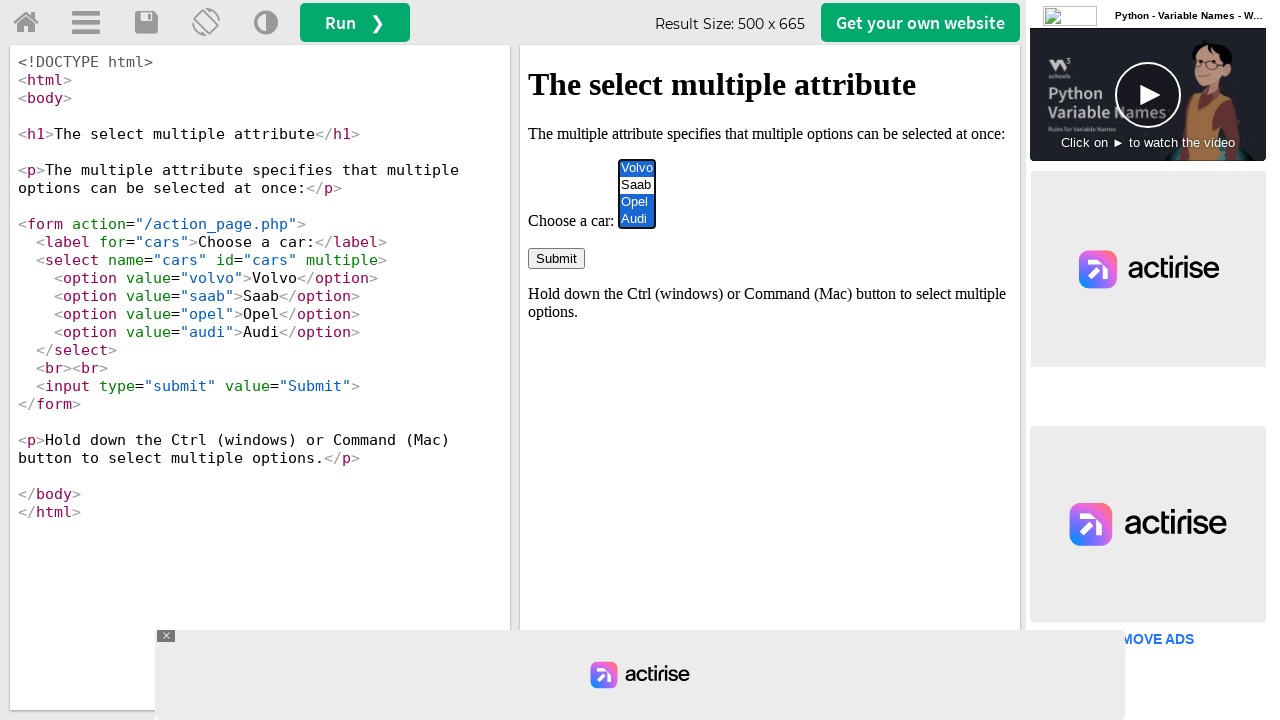

Deselected 'Audi' option using Ctrl+Click at (637, 219) on iframe[id='iframeResult'] >> internal:control=enter-frame >> option:has-text('Au
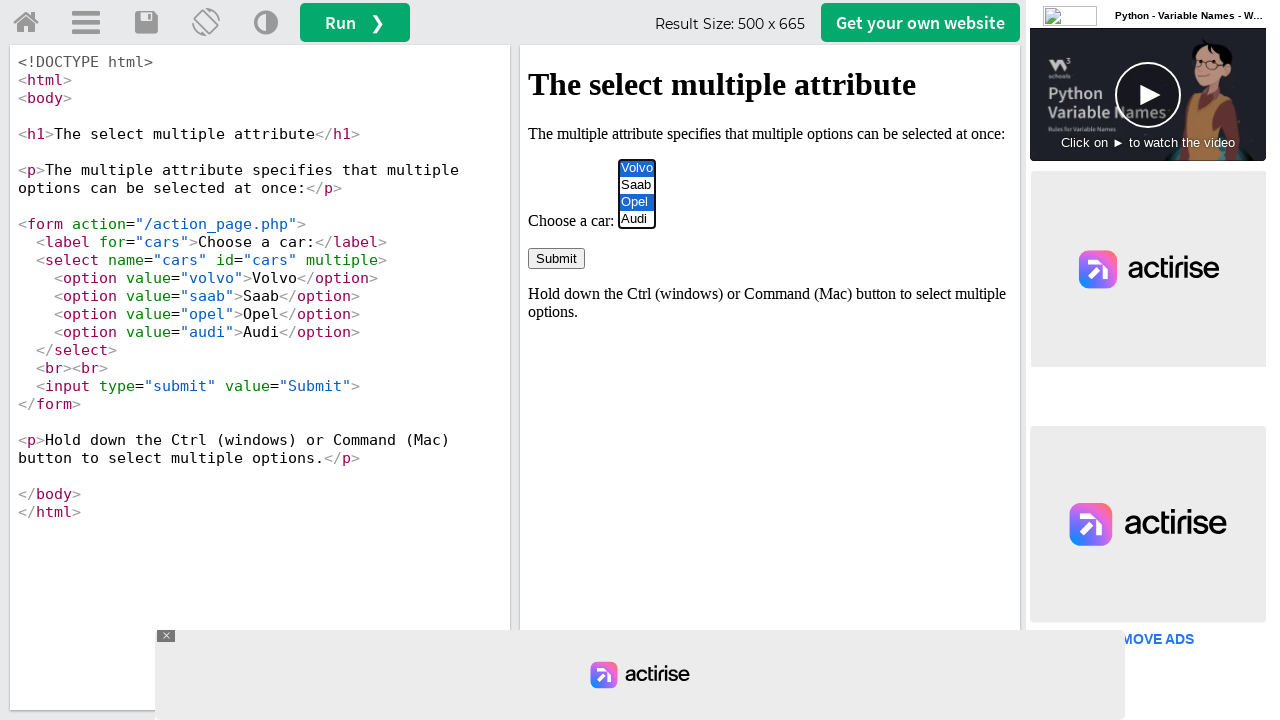

Released Control key after deselecting Audi
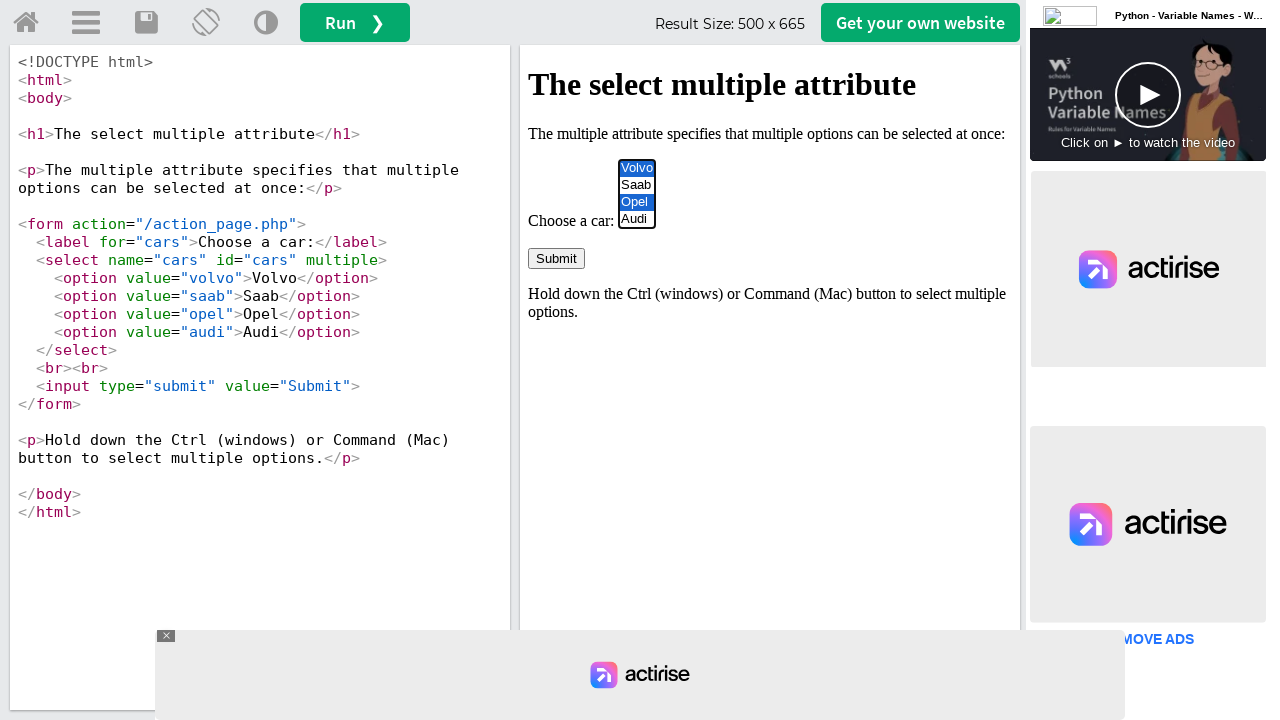

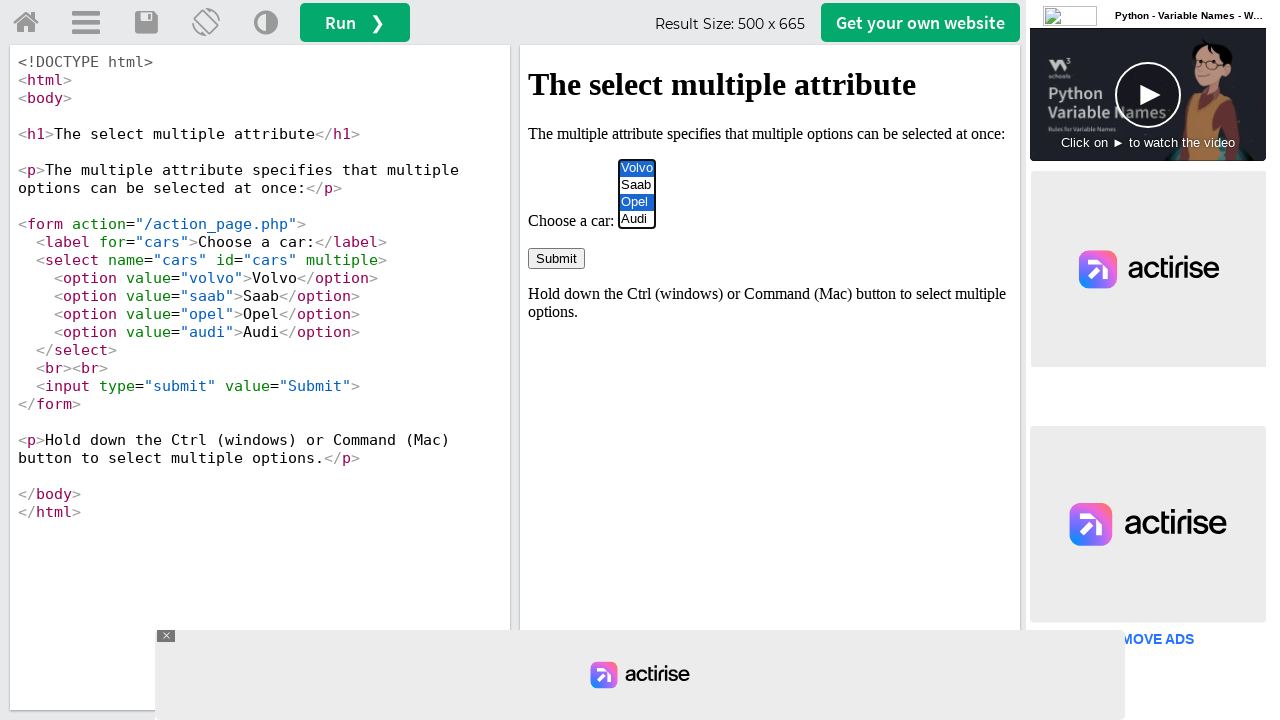